Tests the W3Schools JavaScript try-it editor by switching to the result iframe and clicking the "Try it" button to execute JavaScript code

Starting URL: https://www.w3schools.com/js/tryit.asp?filename=tryjs_myfirst

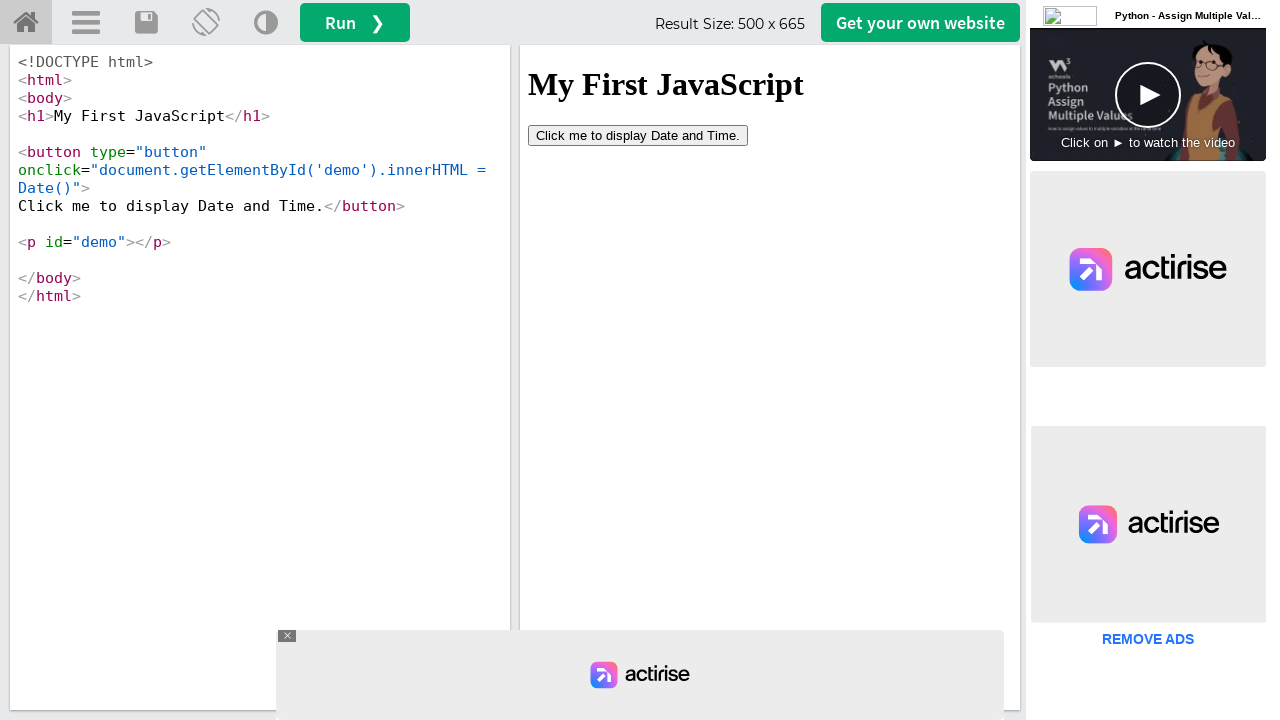

Located the result iframe
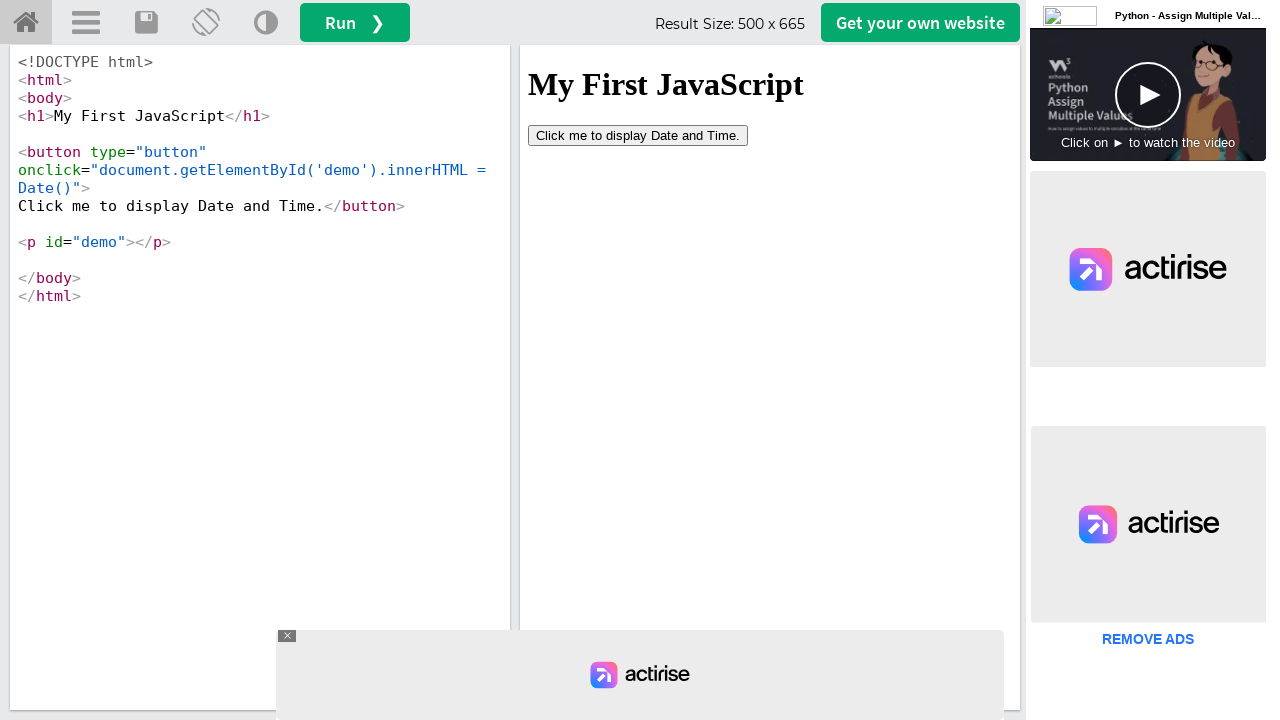

Clicked the Try it button in the result iframe to execute JavaScript code at (638, 135) on #iframeResult >> internal:control=enter-frame >> xpath=//button[@type='button']
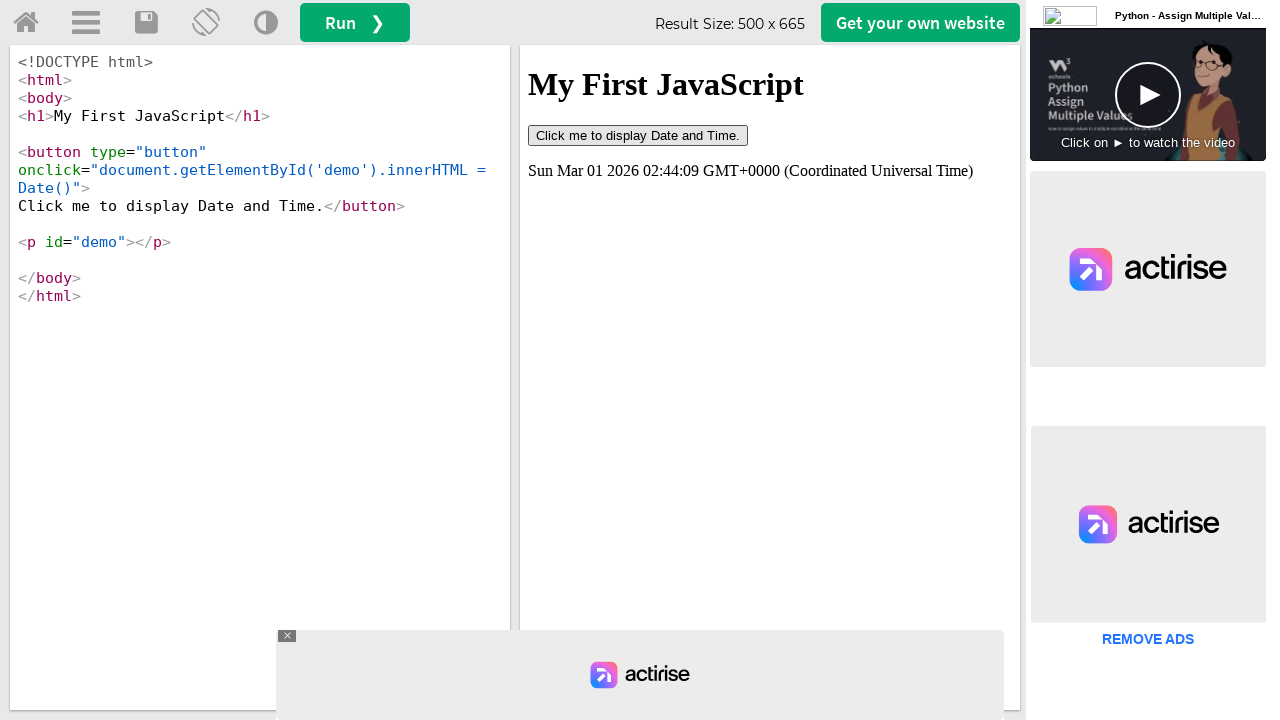

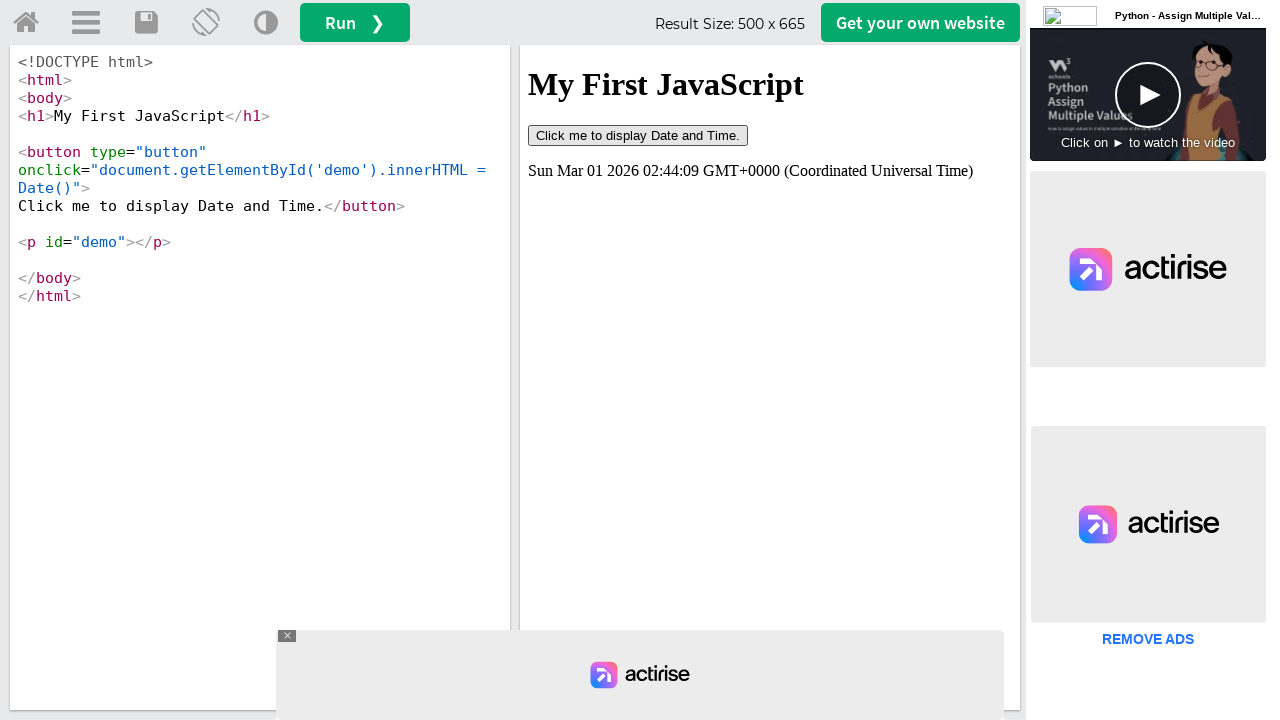